Tests that a 404 error page is displayed when navigating to a currency page with an invalid/wrong ID

Starting URL: https://speedbroomstick.github.io/cryptocurrency/currencyInfo?id=tetkljfslwoi

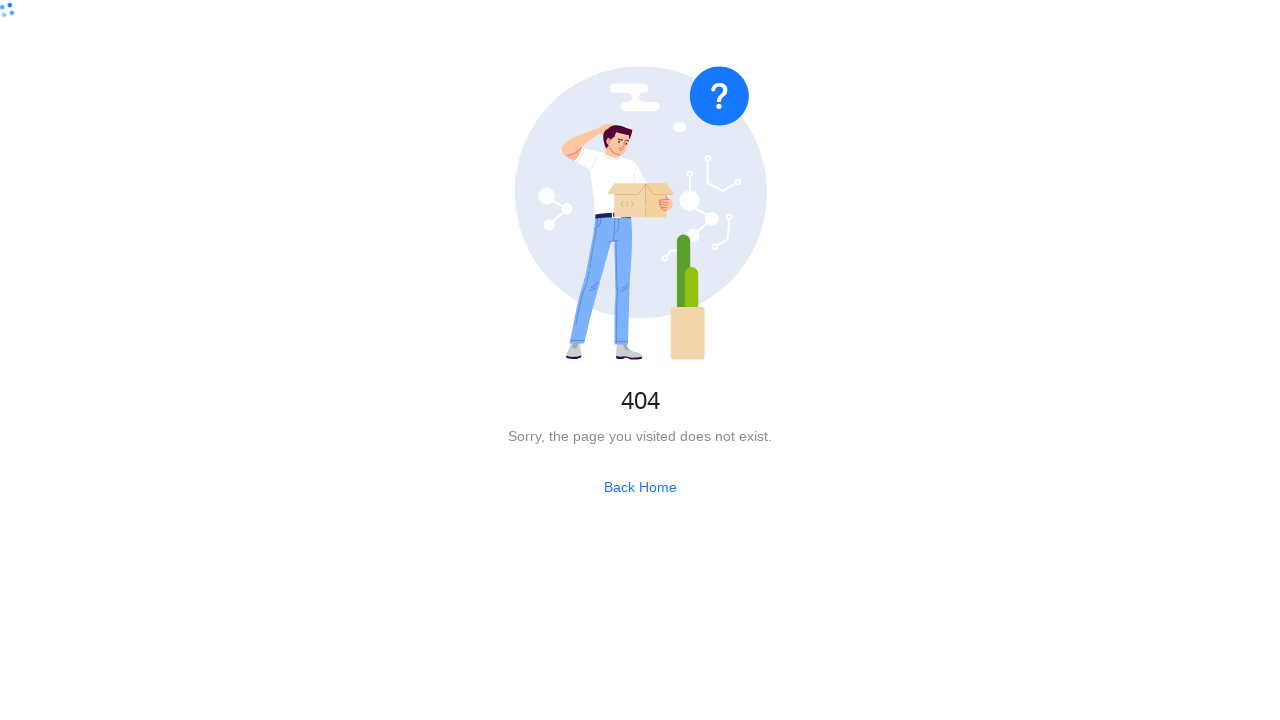

Navigated to currency info page with invalid ID 'tetkljfslwoi'
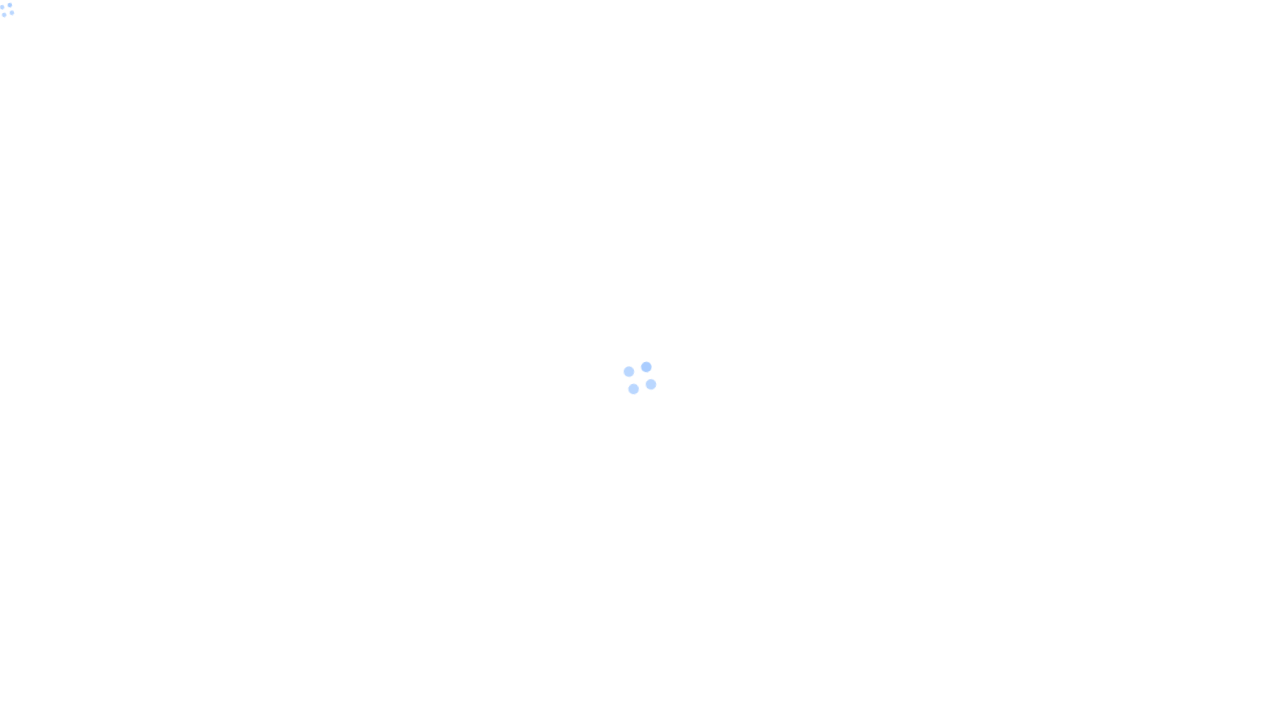

404 error text became visible on page
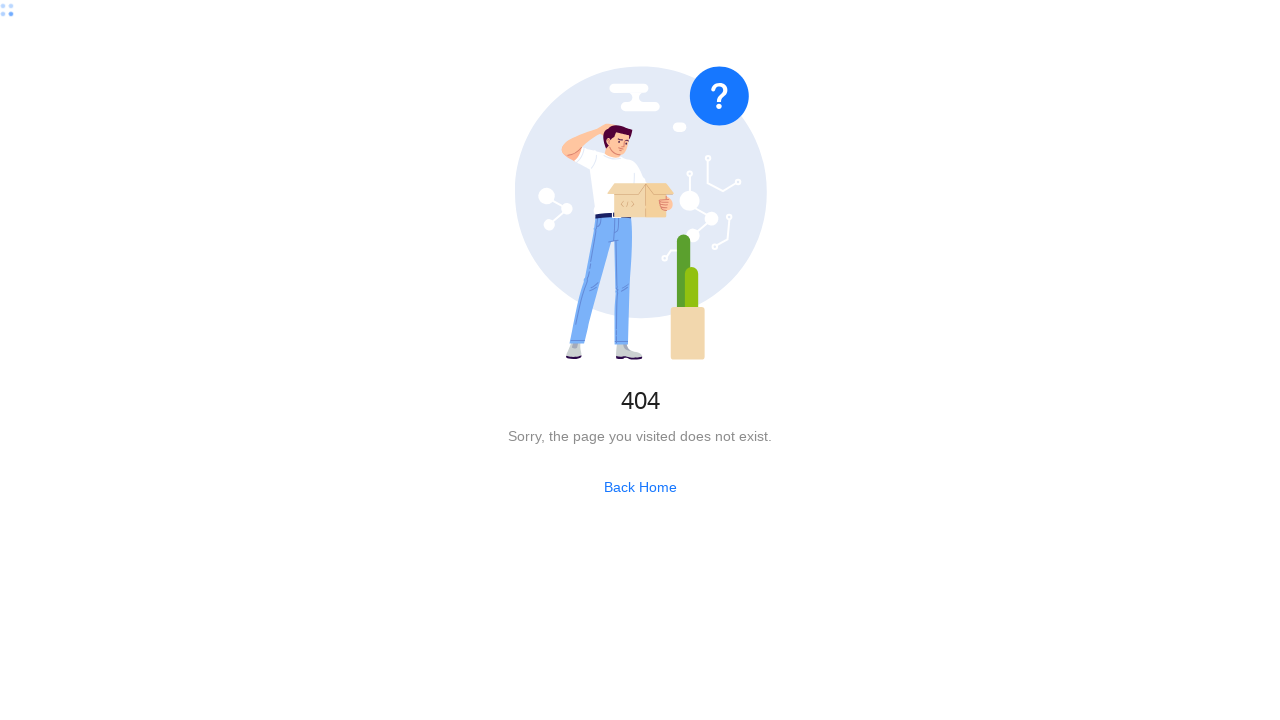

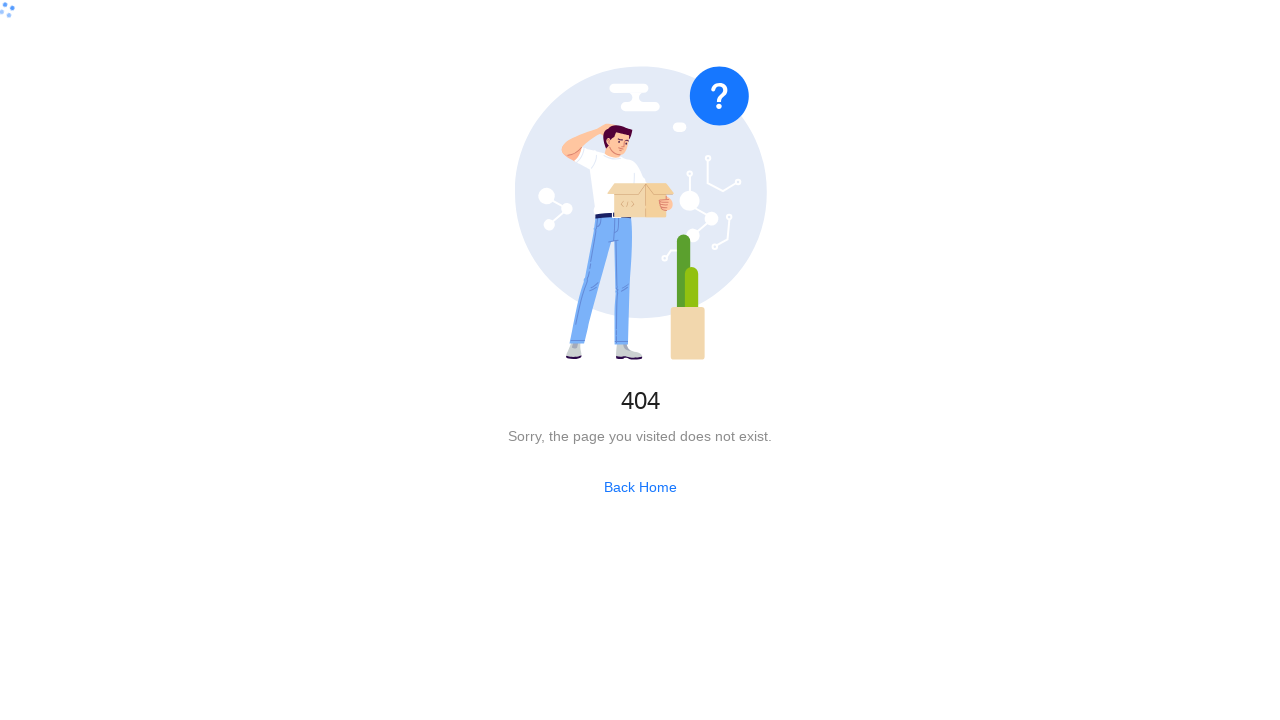